Tests textarea interaction by typing text into a suggestions textarea and verifying the value

Starting URL: http://wcaquino.me/selenium/componentes.html

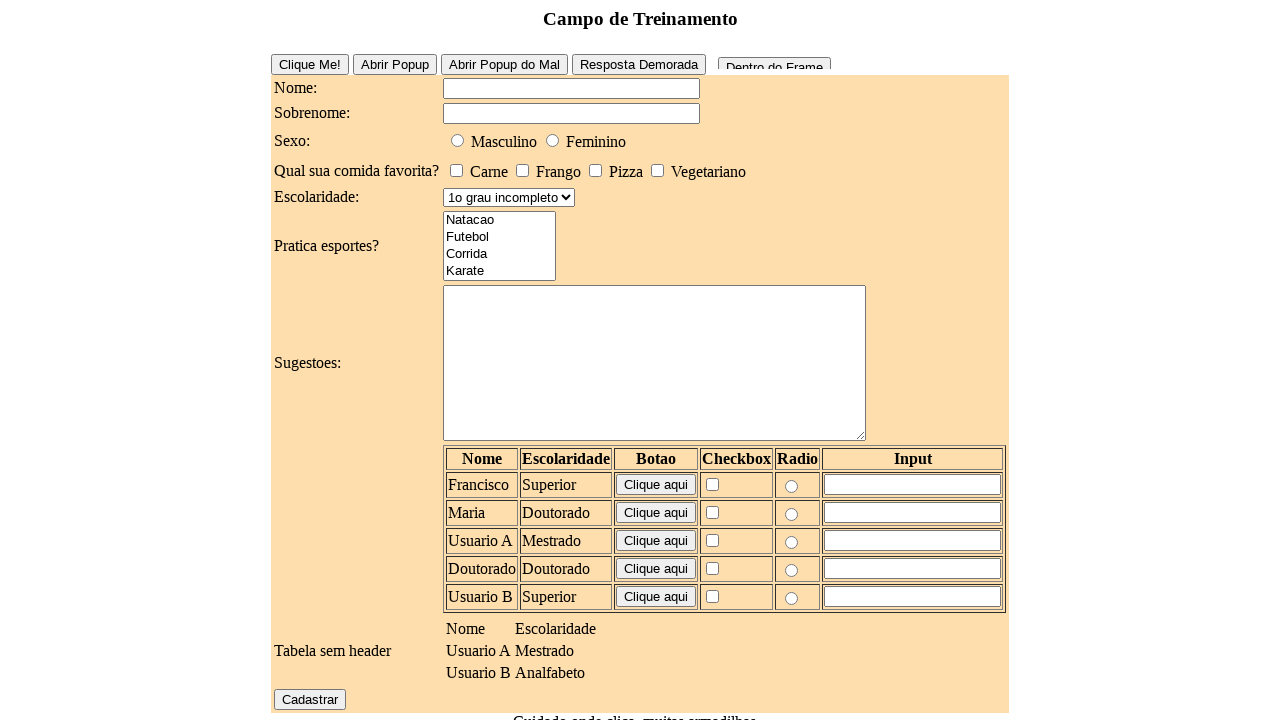

Filled suggestions textarea with 'Teste' on #elementosForm\:sugestoes
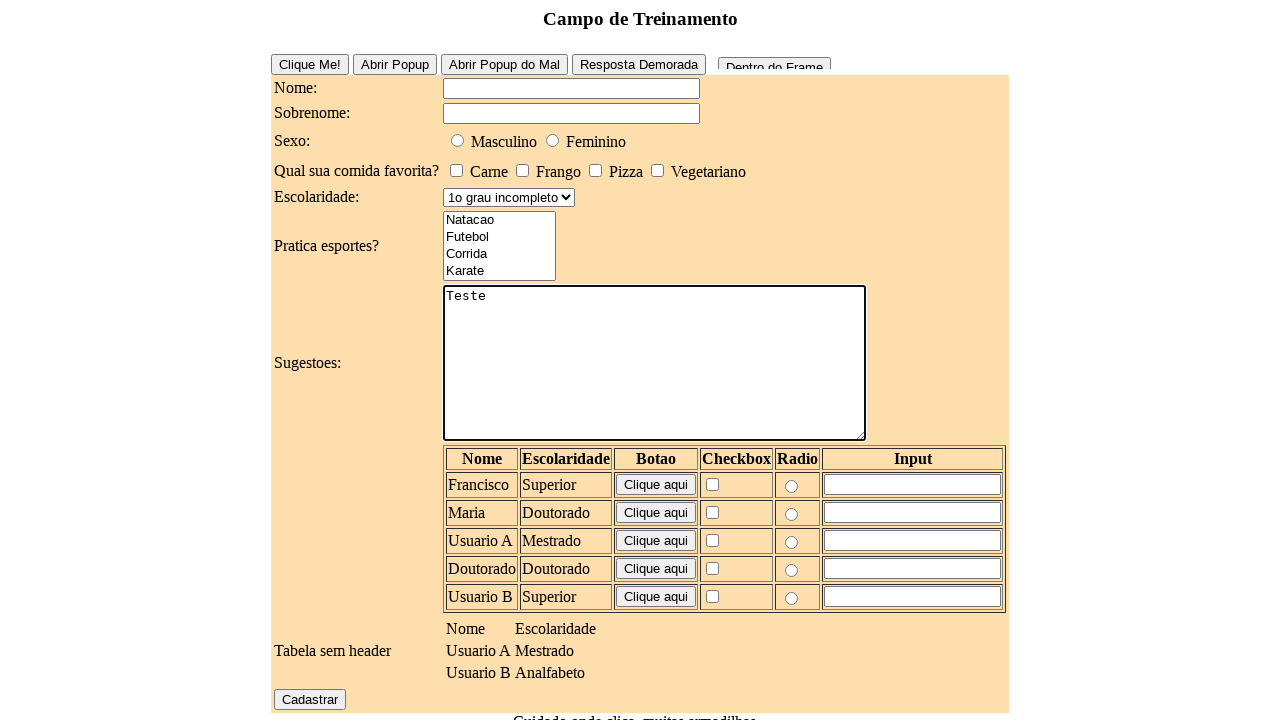

Verified textarea value equals 'Teste'
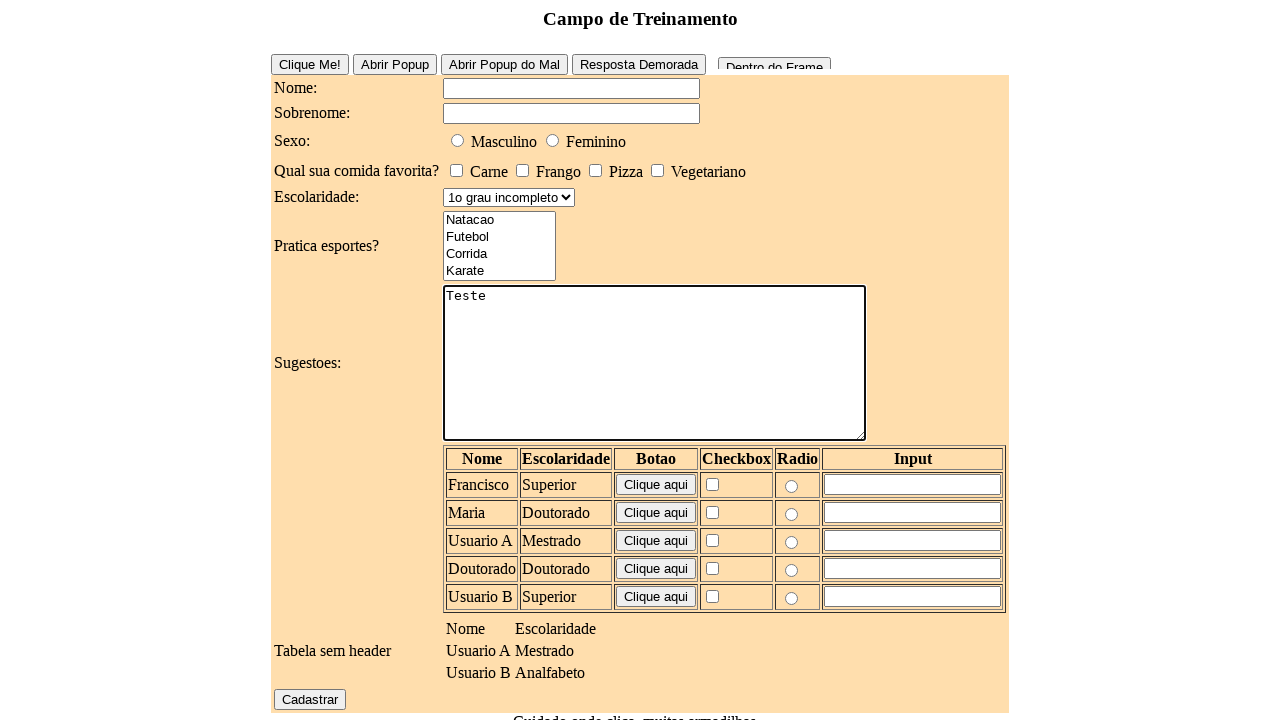

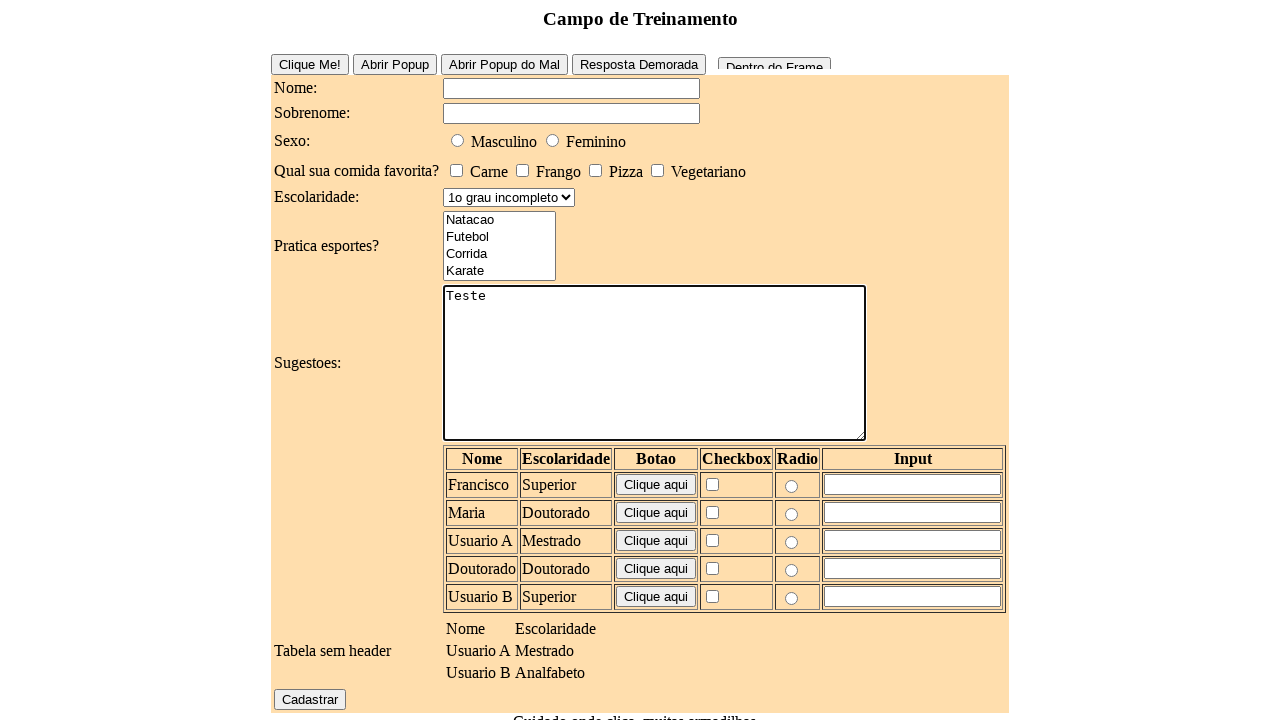